Tests various form controls on an automation practice page including radio buttons, dropdowns, checkboxes, text input, and alert handling

Starting URL: https://rahulshettyacademy.com/AutomationPractice/

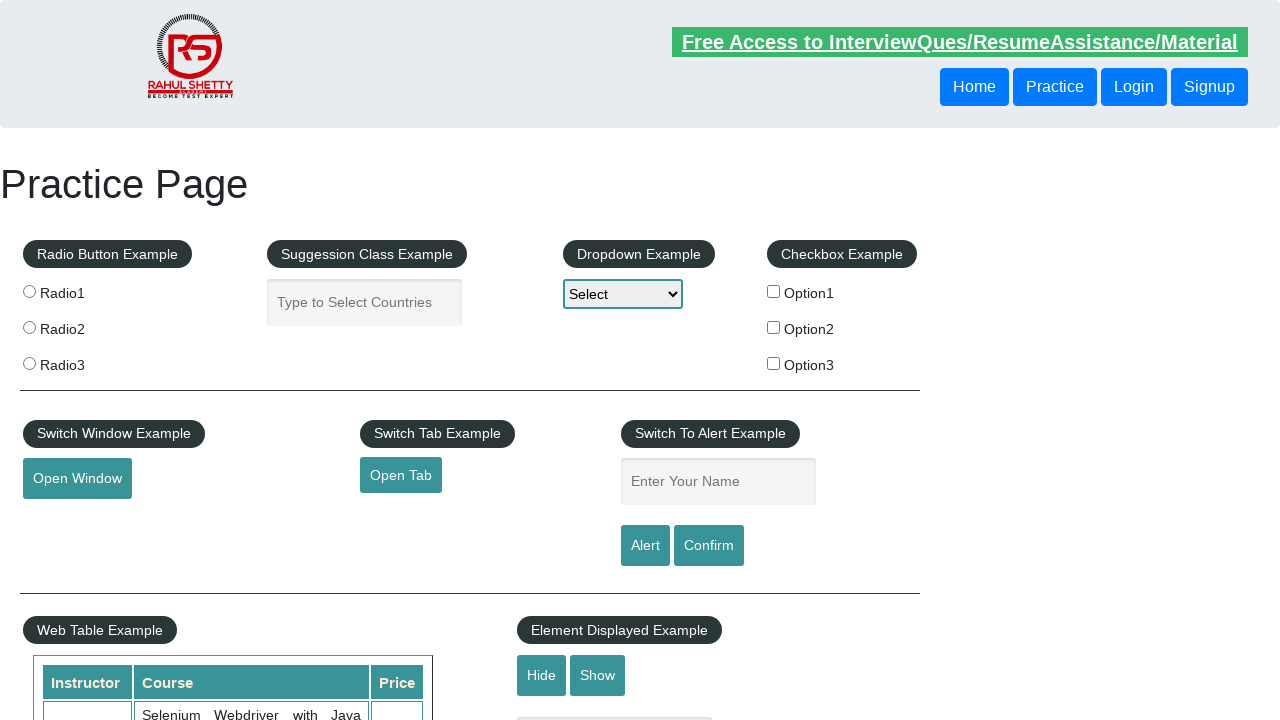

Clicked radio button option 1 at (29, 291) on input[value='radio1']
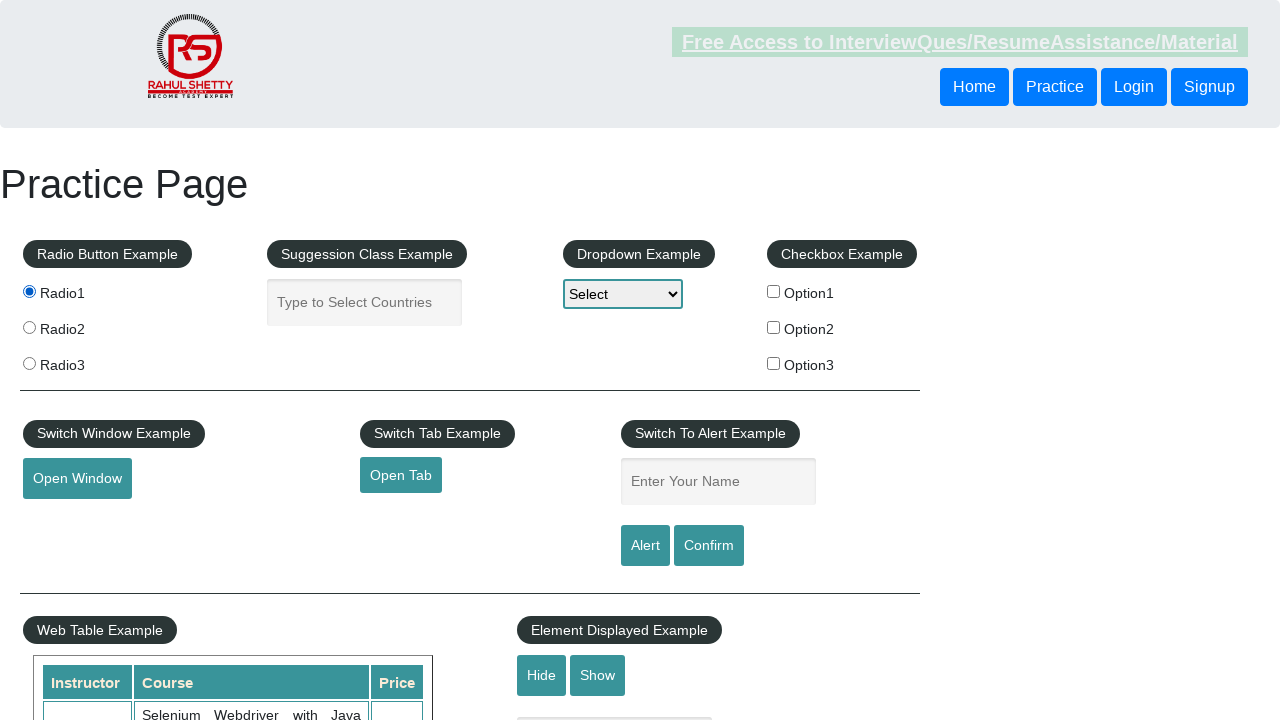

Selected Option2 from dropdown by index on select[name='dropdown-class-example']
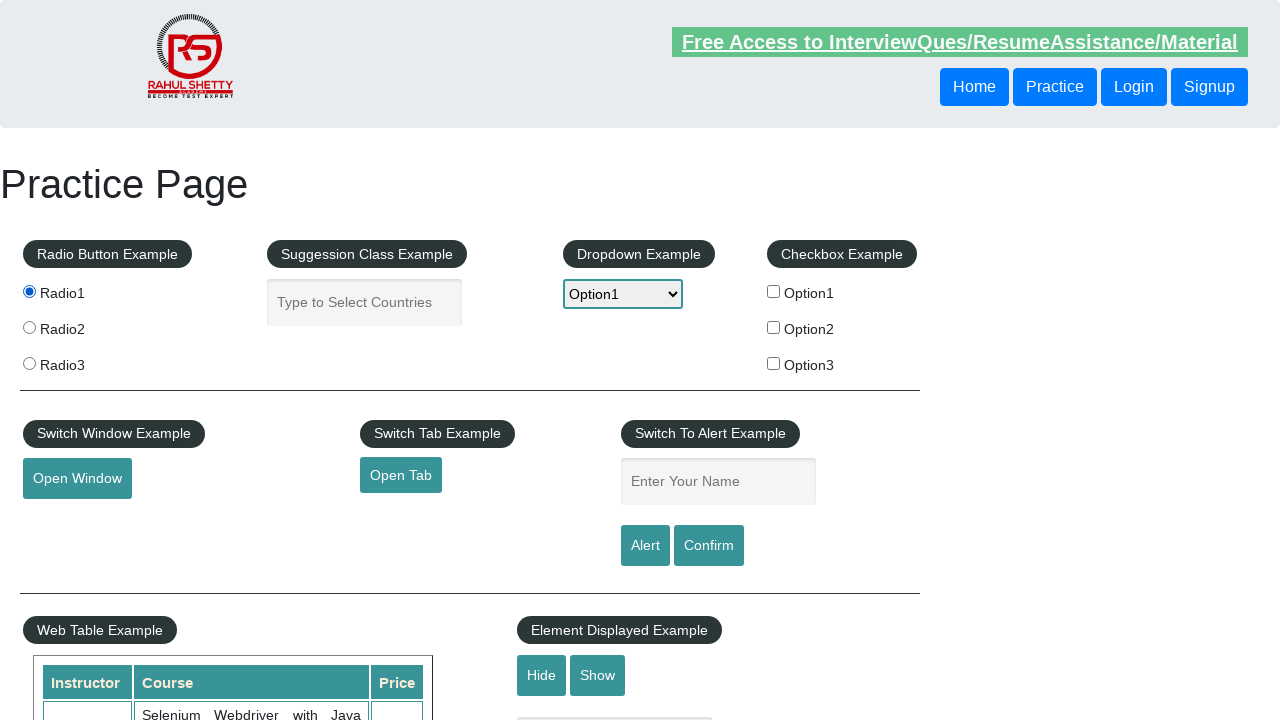

Clicked checkbox option 3 at (774, 363) on input#checkBoxOption3
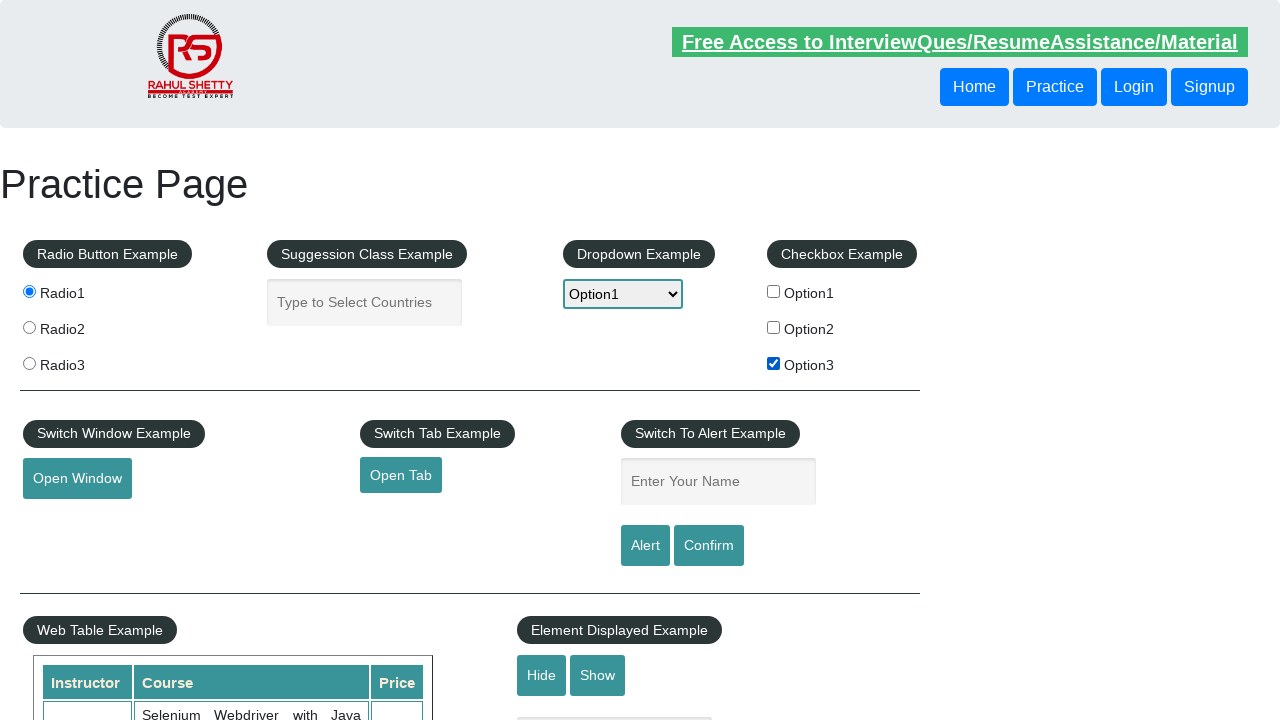

Filled text field with name 'Pawan' on input[name='enter-name']
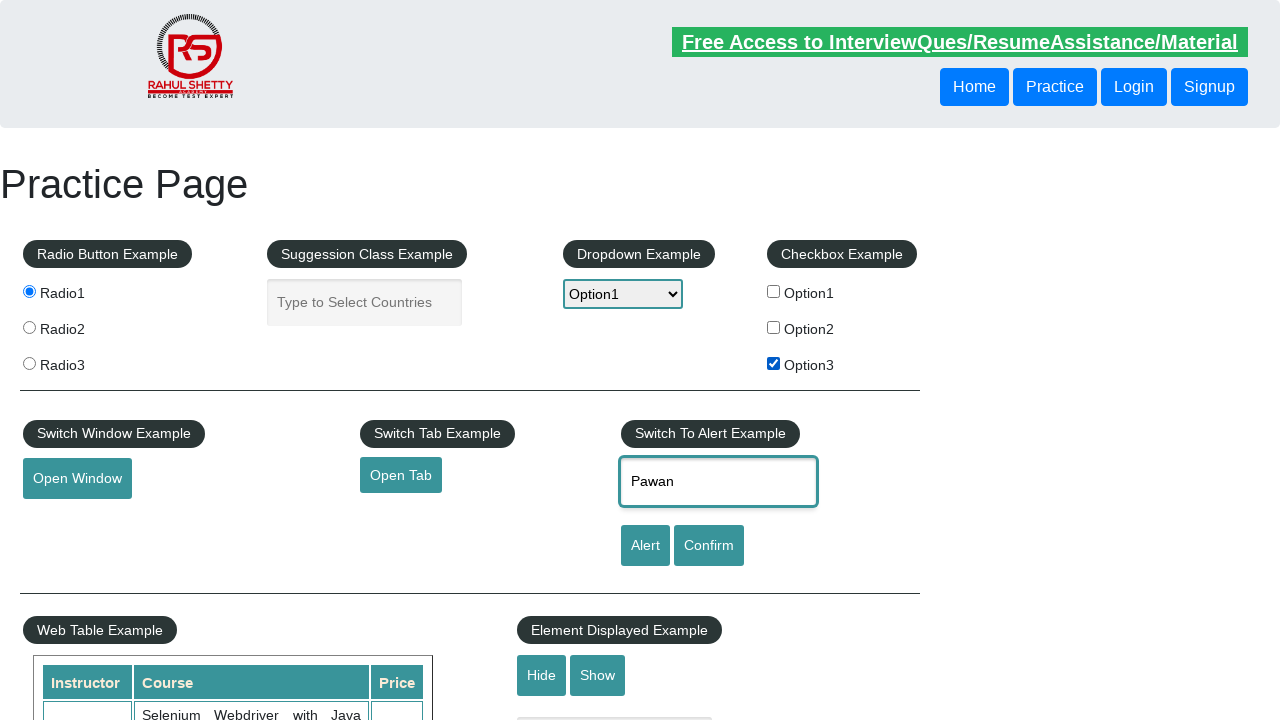

Clicked alert button at (645, 546) on input#alertbtn
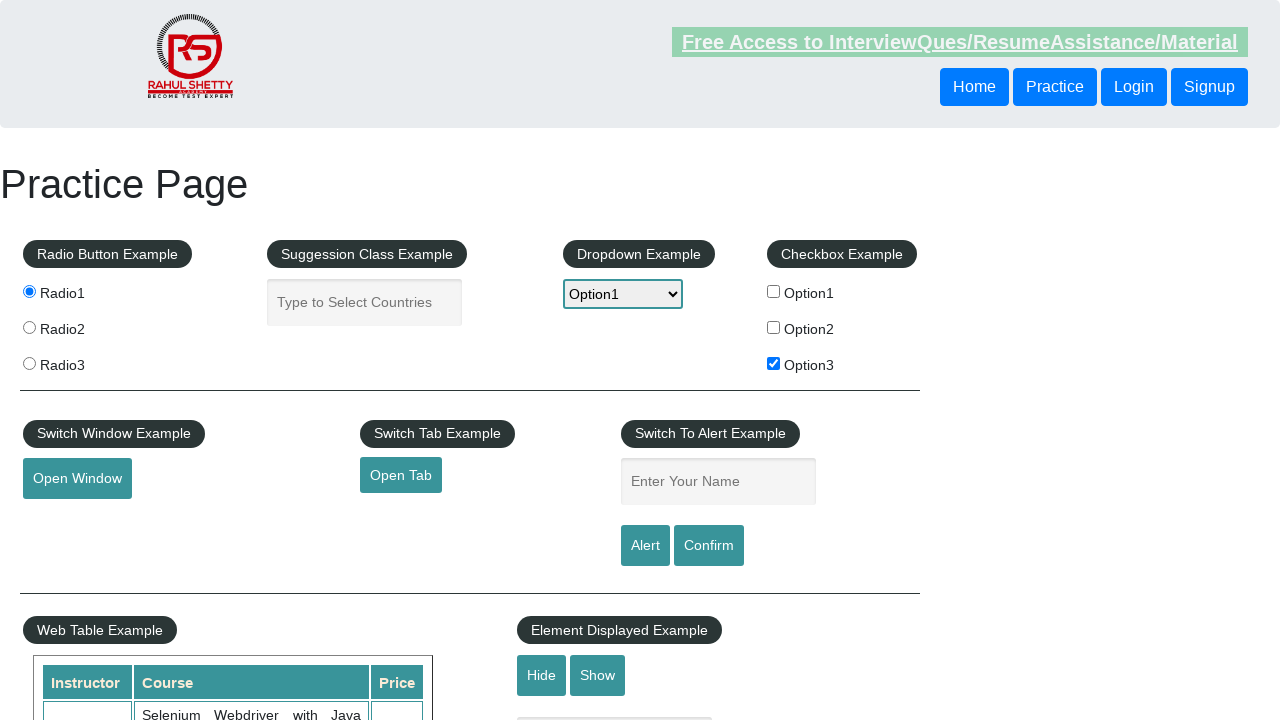

Set up dialog handler to accept alerts
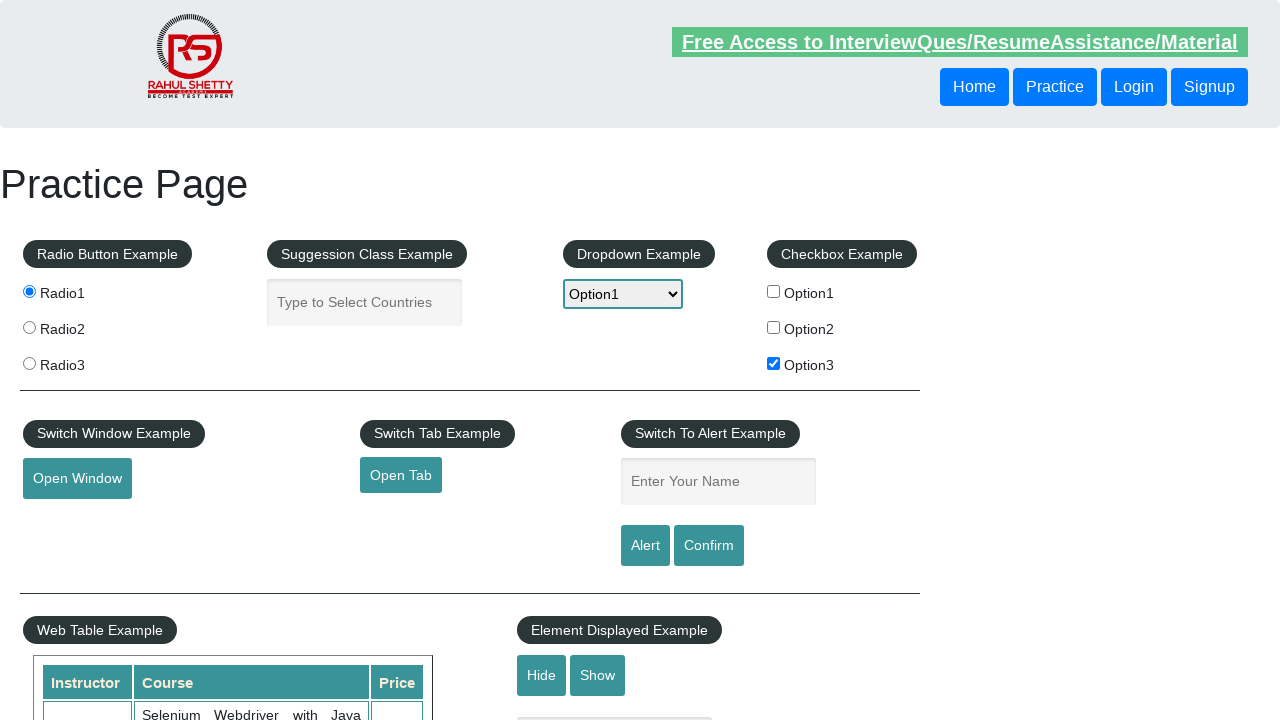

Clicked open tab link at (401, 475) on a#opentab
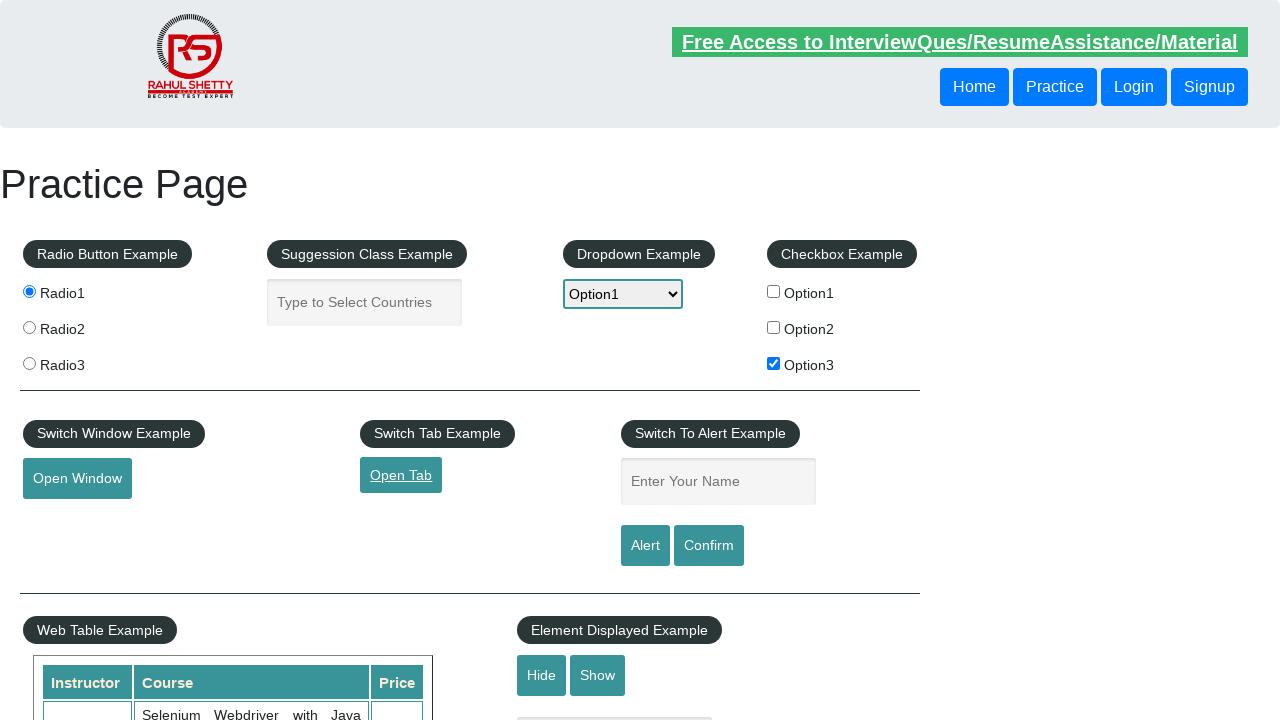

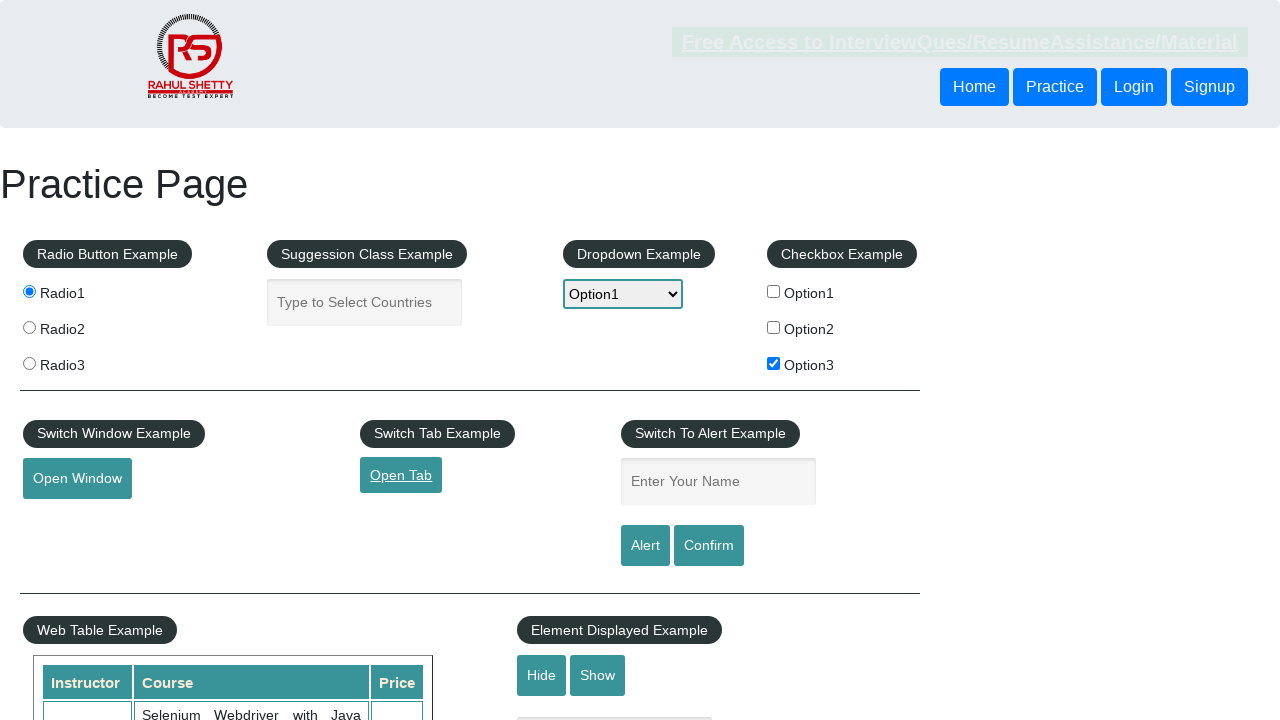